Tests visibility behavior of buttons on a UI testing playground by clicking a hide button and verifying that various buttons become hidden through different CSS methods (removed, zero width, opacity, visibility hidden, display none, offscreen positioning).

Starting URL: http://uitestingplayground.com/visibility

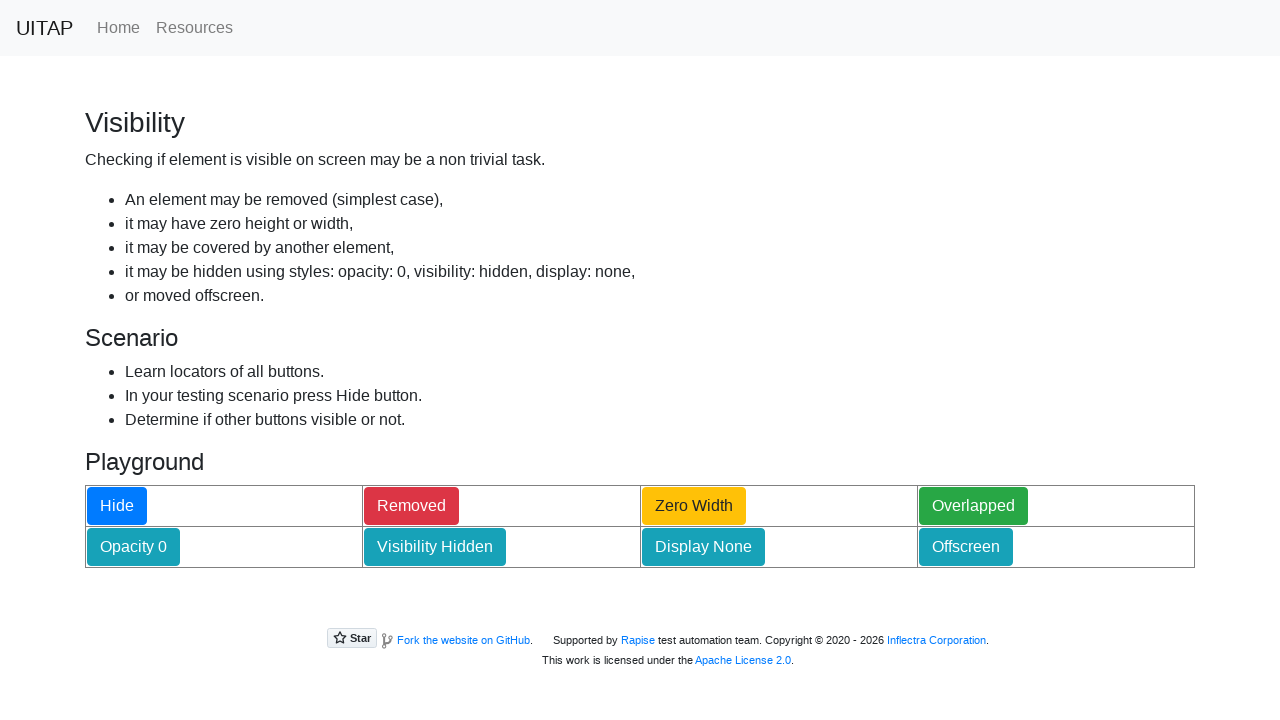

Hide button is visible and ready
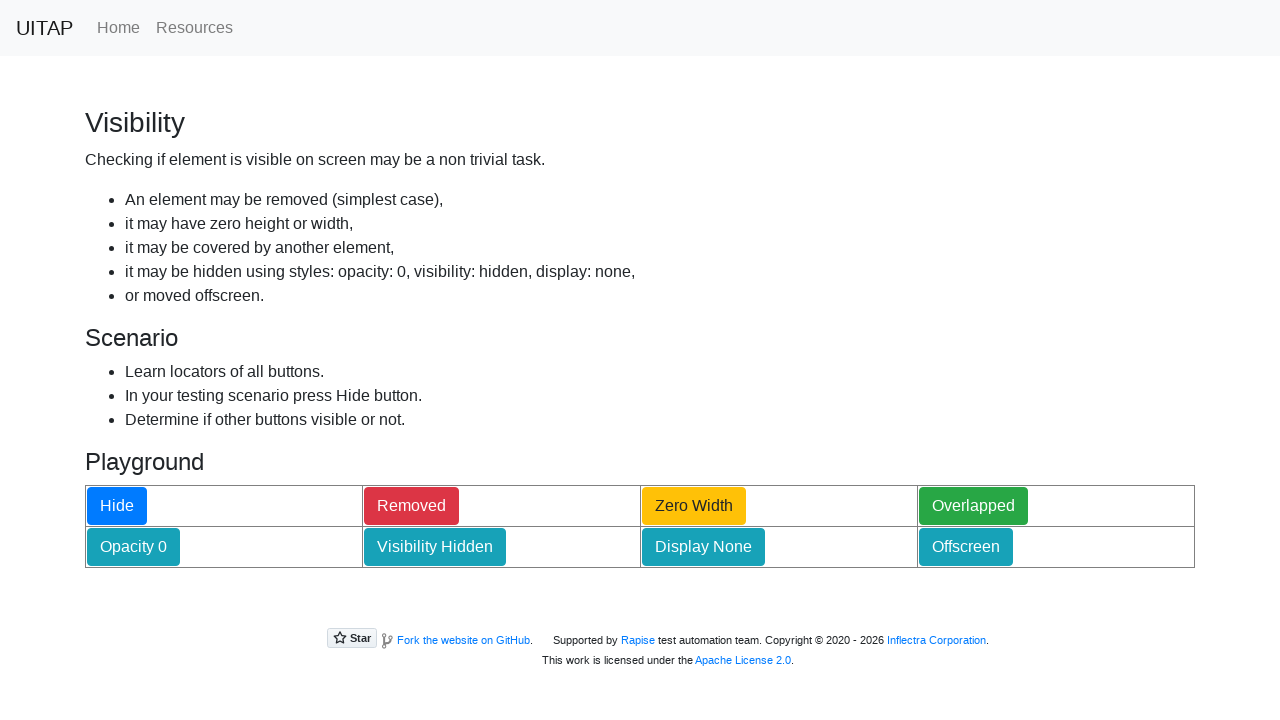

Clicked hide button to trigger visibility changes at (117, 506) on #hideButton
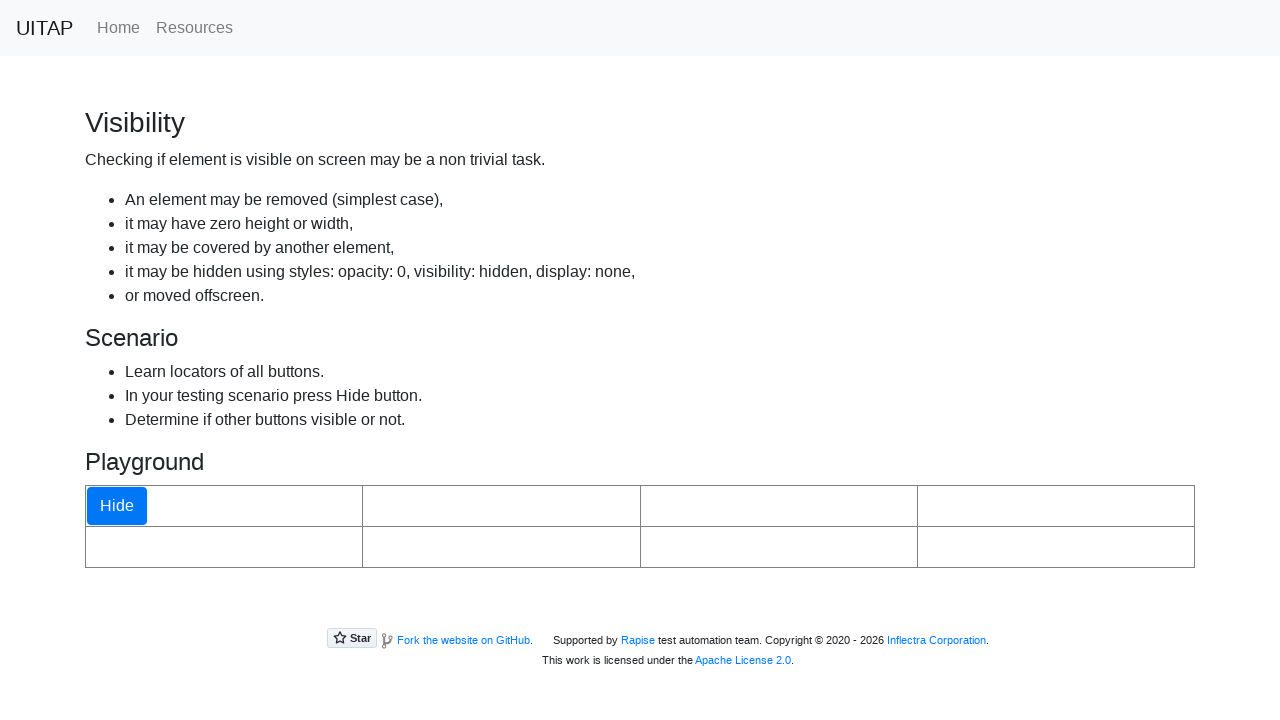

Removed button is detached from DOM
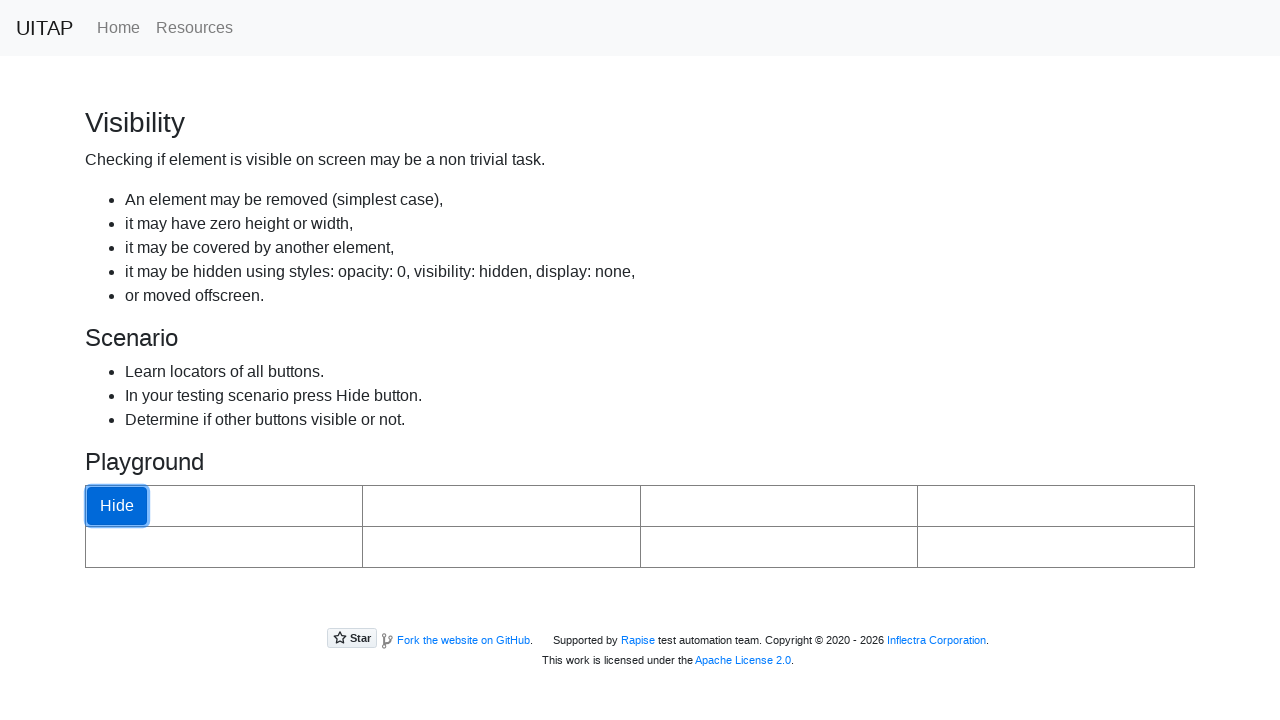

Zero width button confirmed to have 0px width
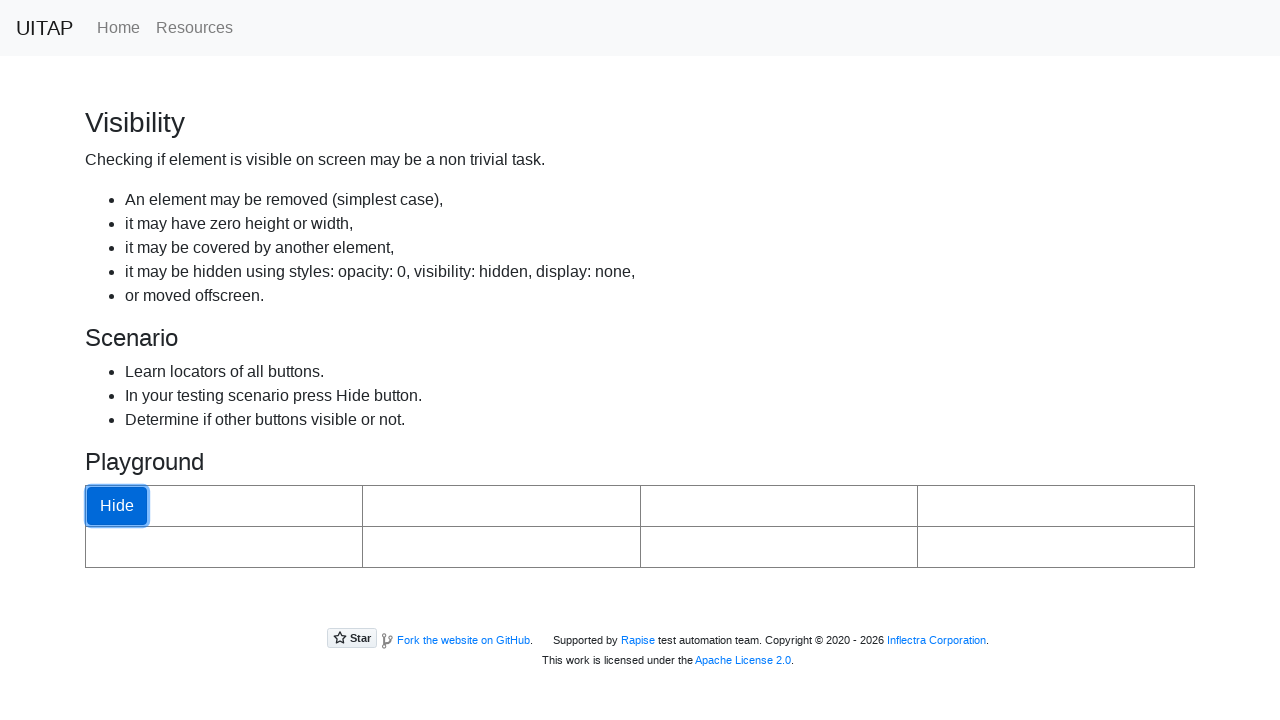

Transparent button confirmed to have opacity: 0
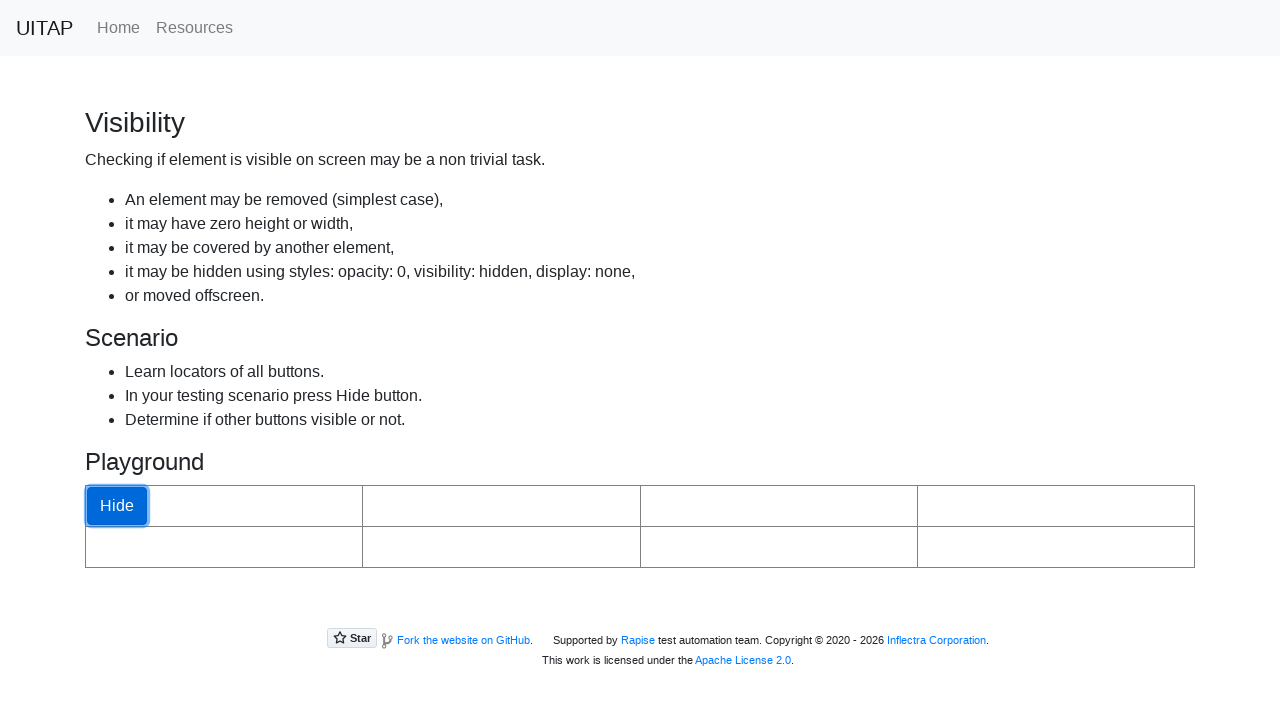

Invisible button confirmed to have visibility: hidden
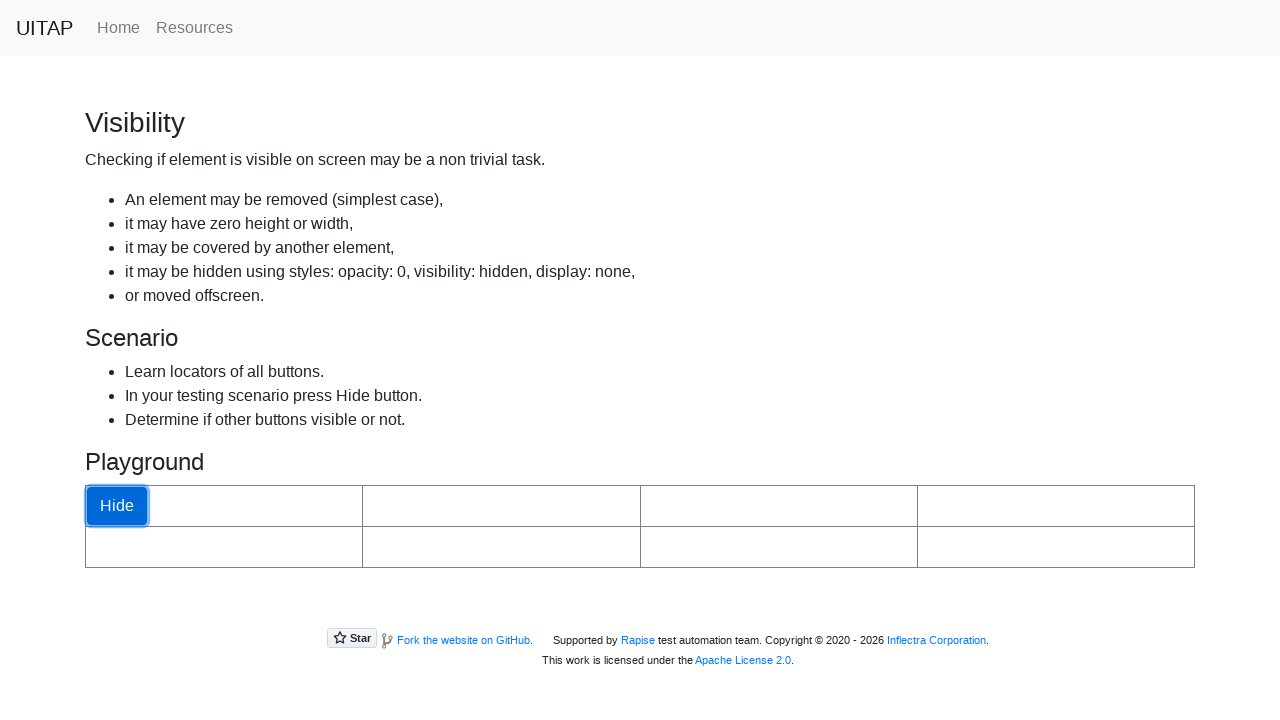

Not displayed button confirmed to have display: none
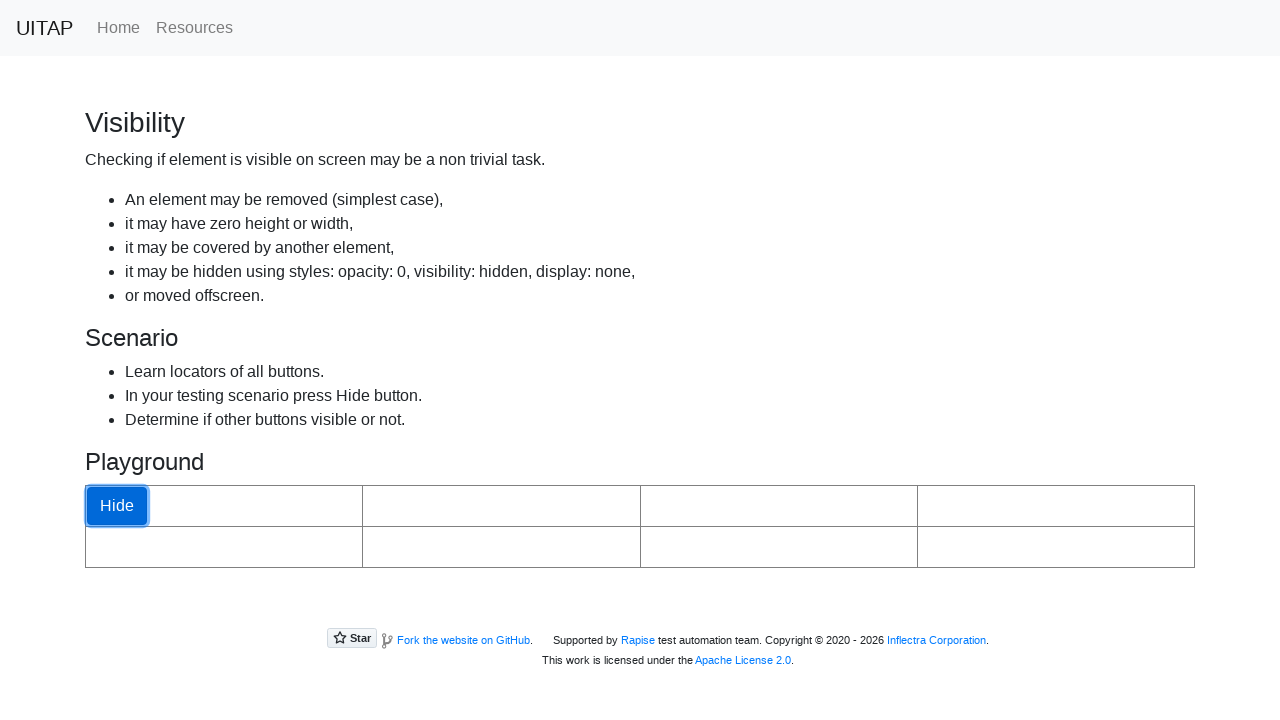

Offscreen button confirmed to have position: absolute
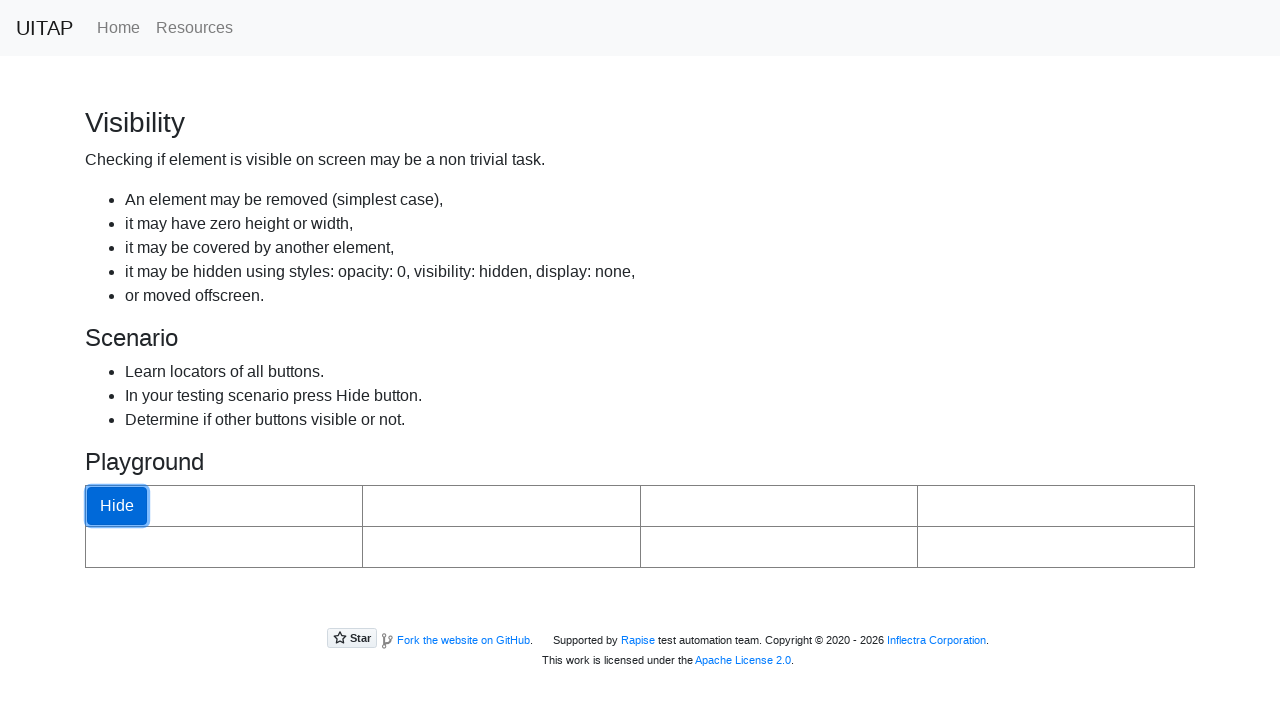

Offscreen button confirmed to have top: -9999px
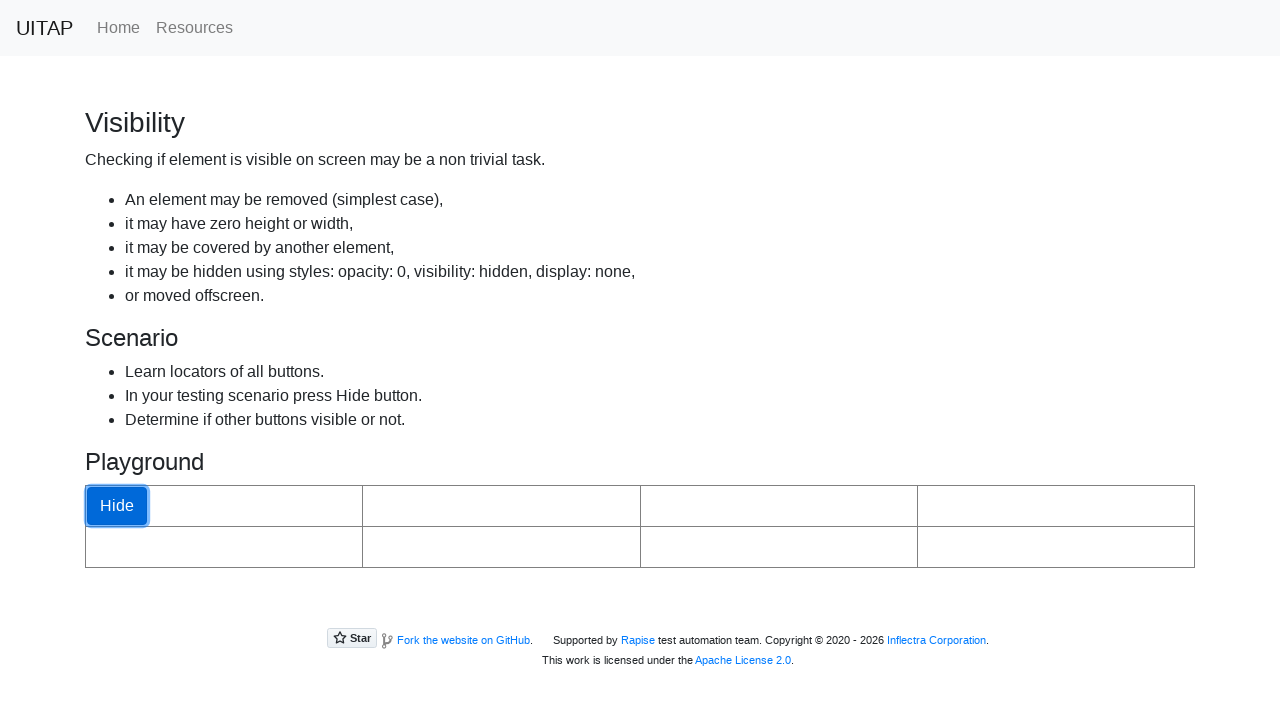

Offscreen button confirmed to have left: -9999px
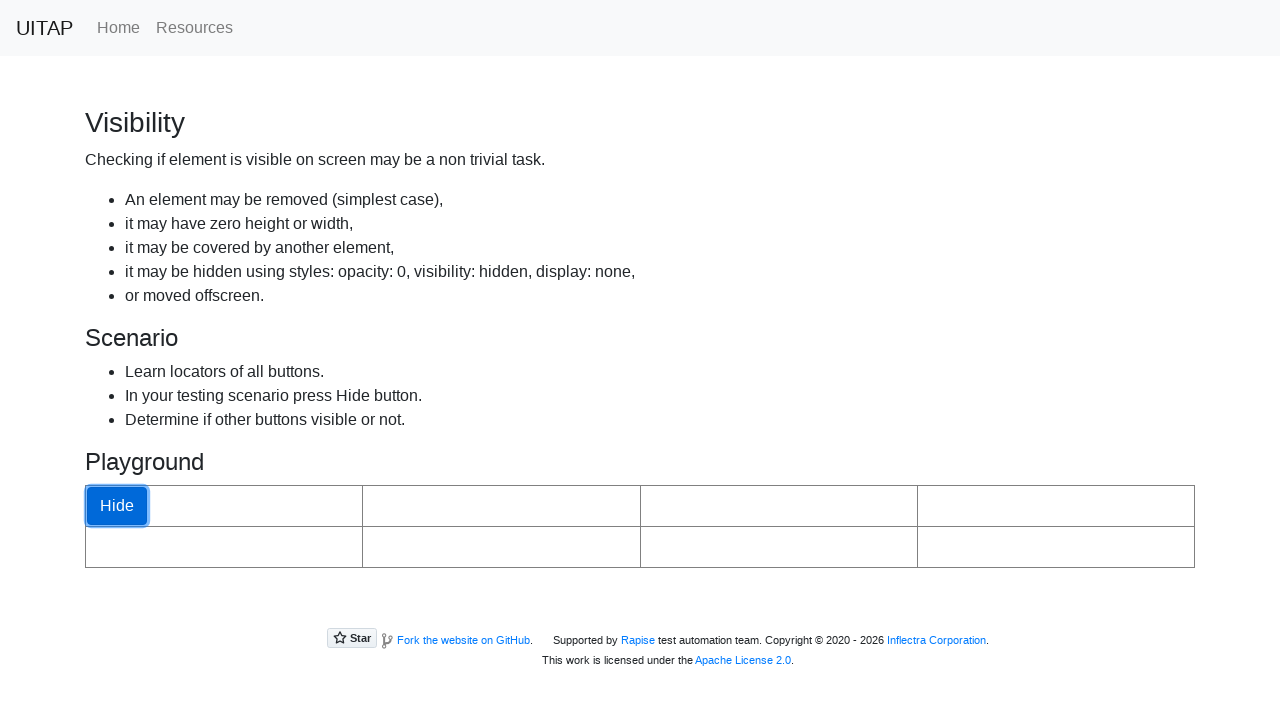

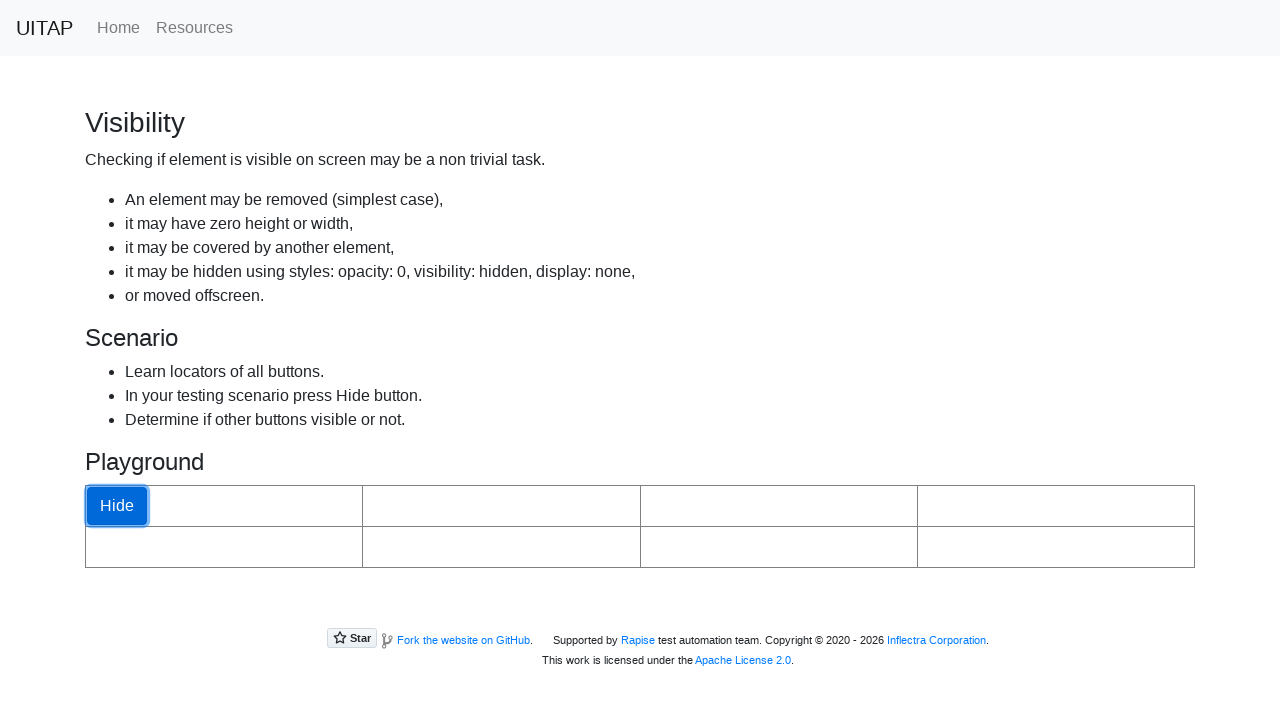